Tests multiple browser window handling by clicking a link that opens a new window, switching between windows, and closing the second window.

Starting URL: https://the-internet.herokuapp.com/windows

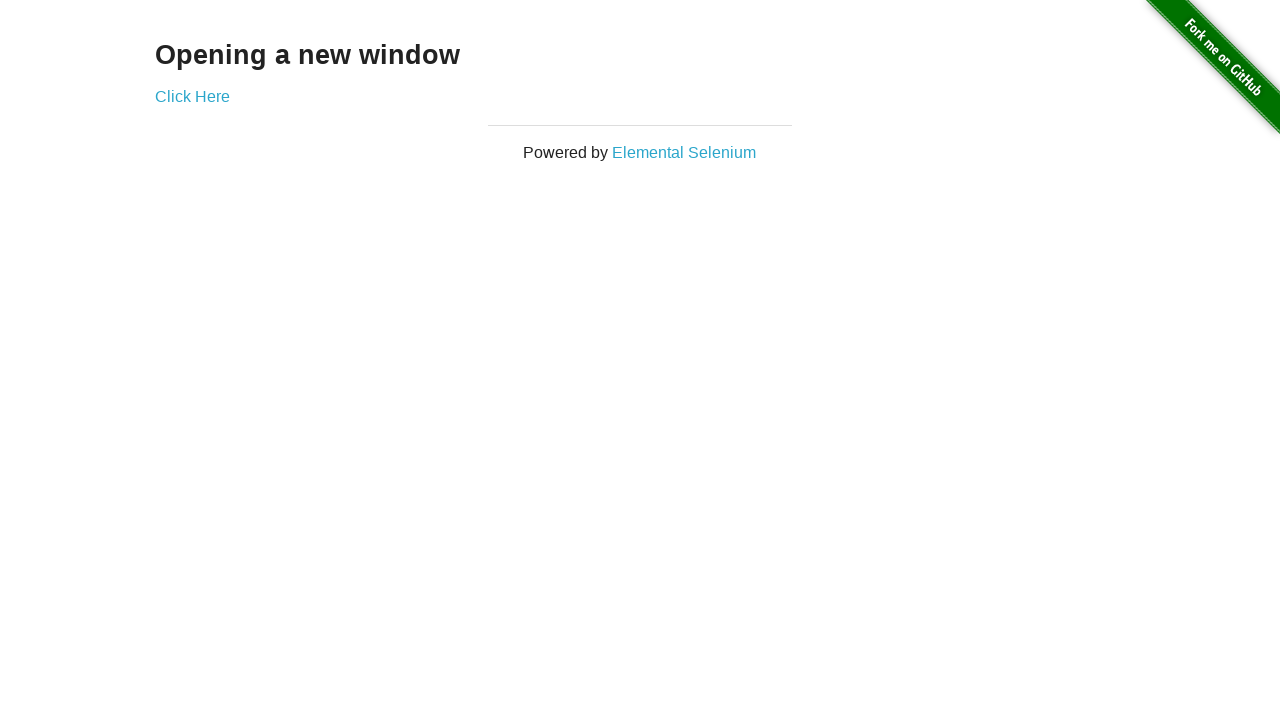

Clicked 'Click Here' link to open new window at (192, 96) on text=Click Here
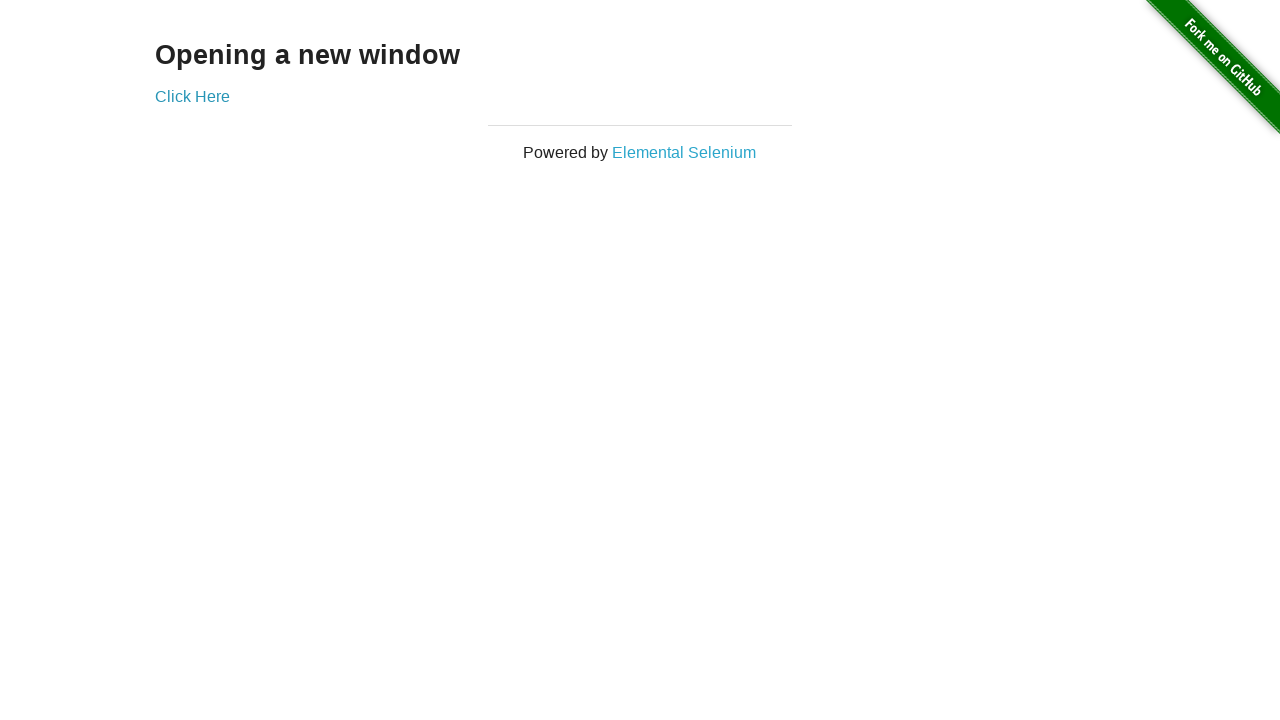

New window opened and captured
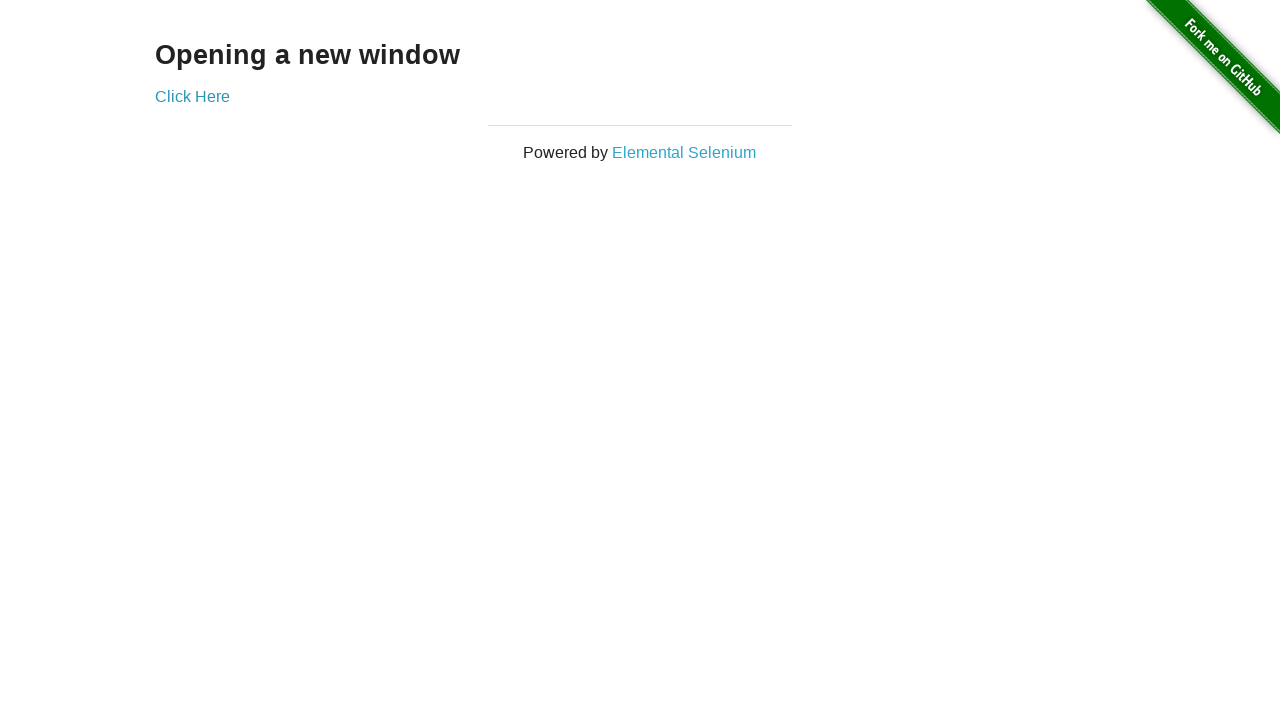

New window finished loading
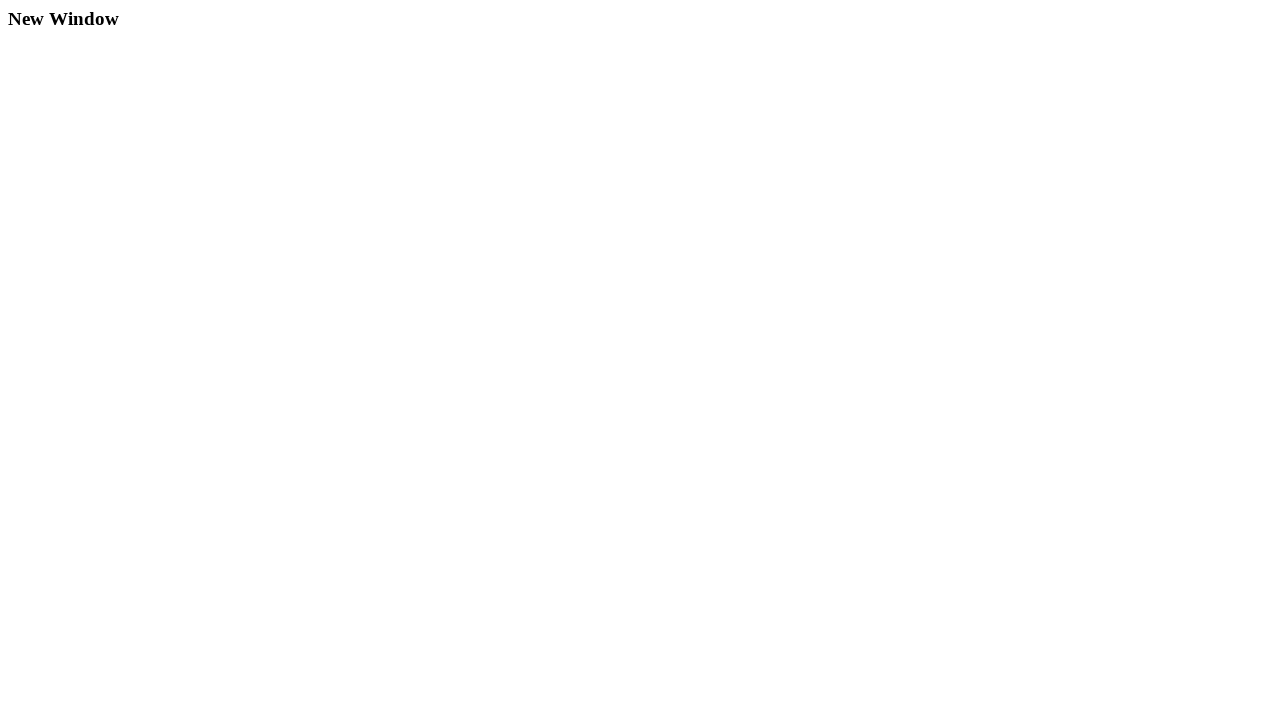

Second window info: URL=https://the-internet.herokuapp.com/windows/new, Title=New Window
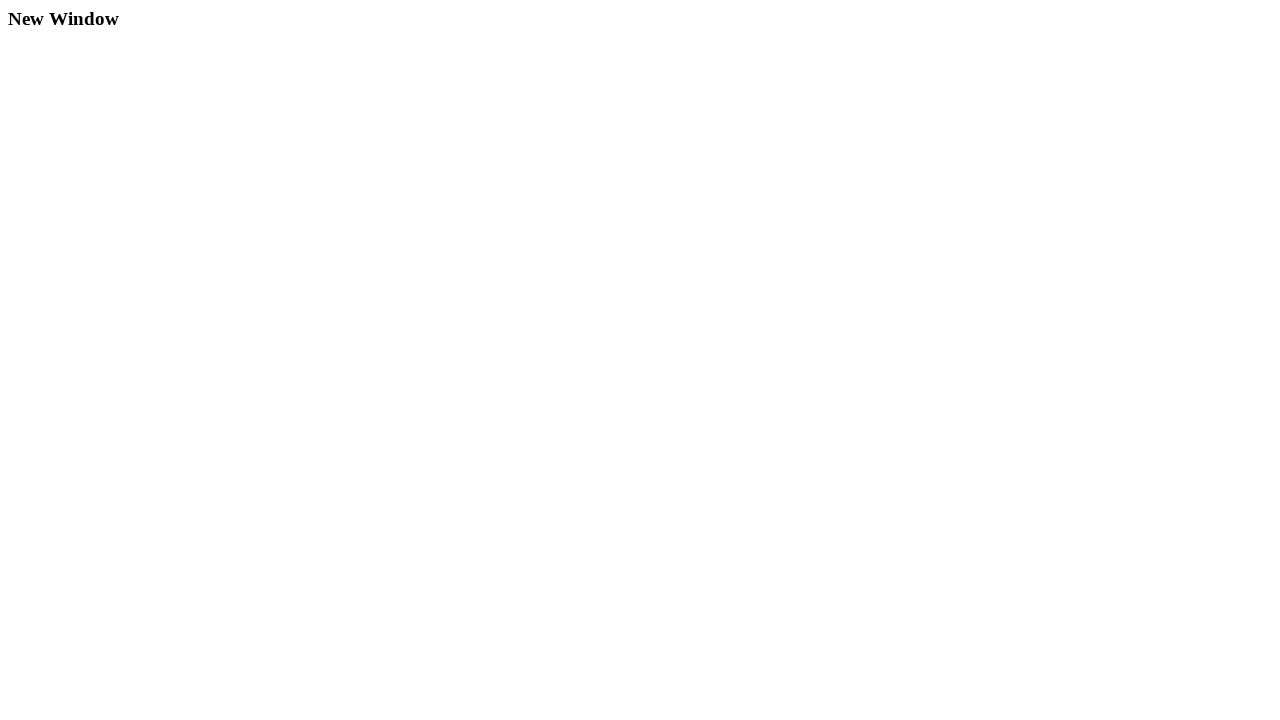

First window info: URL=https://the-internet.herokuapp.com/windows, Title=The Internet
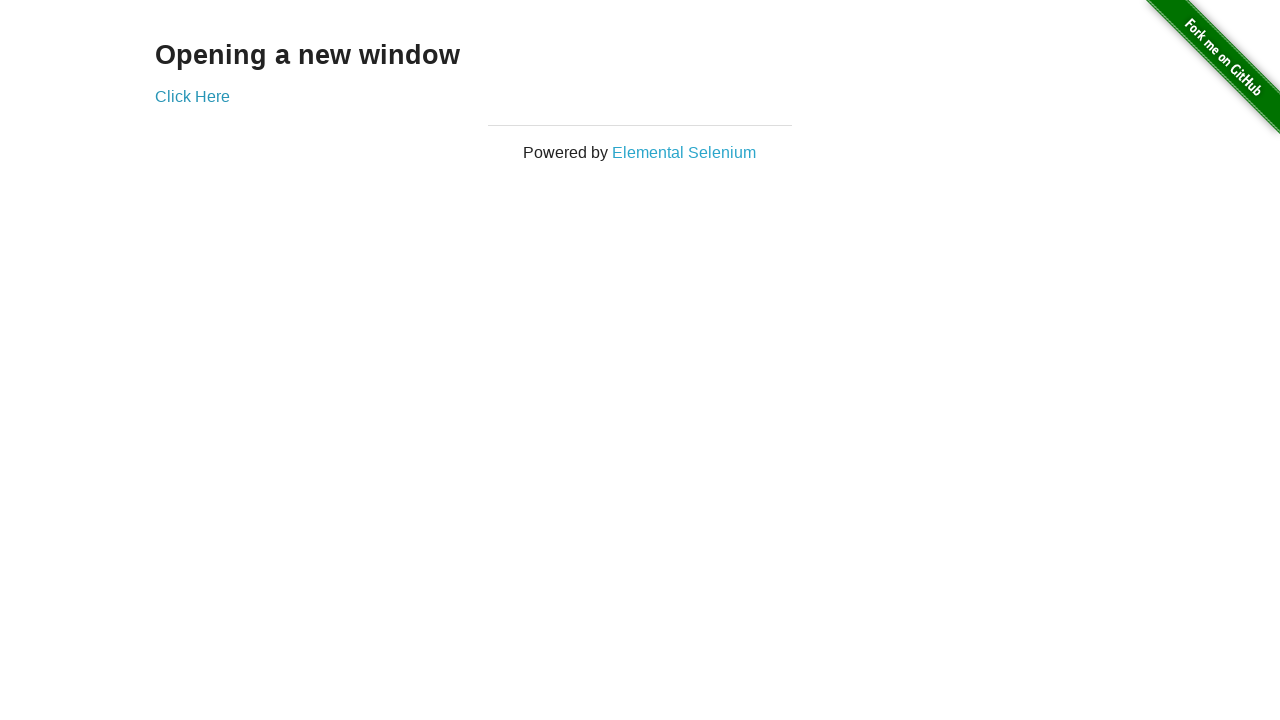

Closed the second window
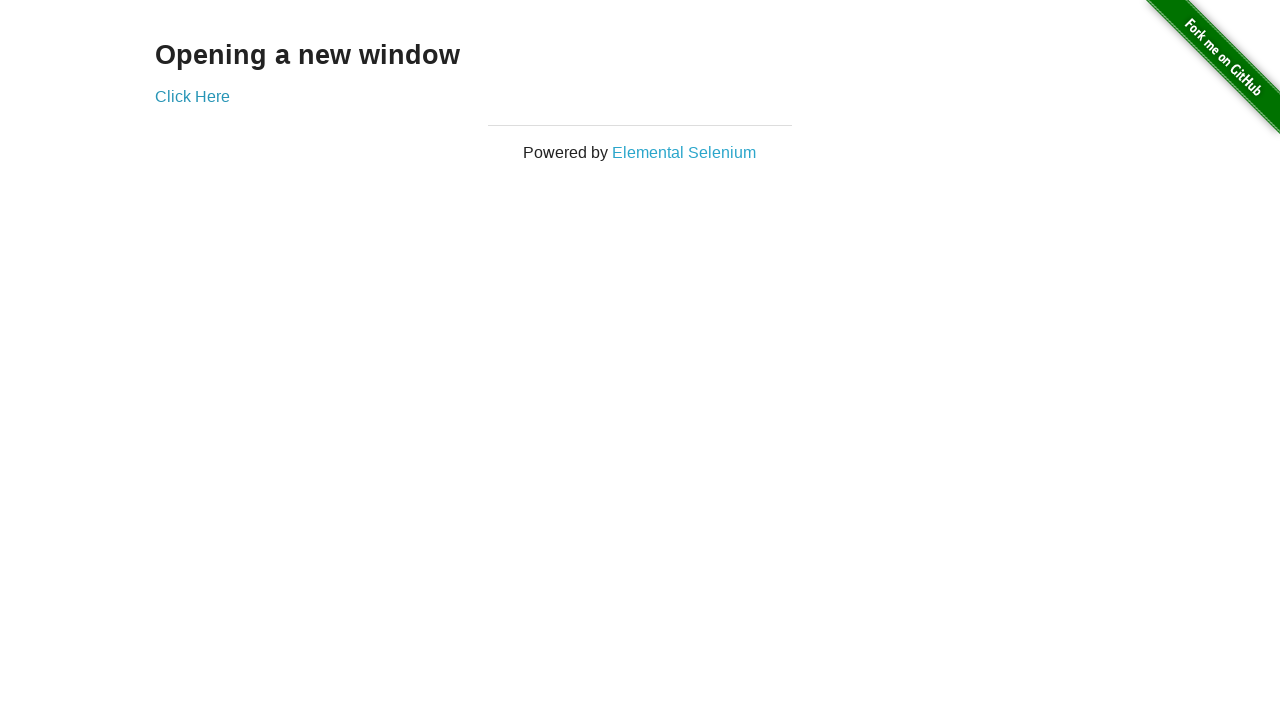

Verified remaining windows: 1
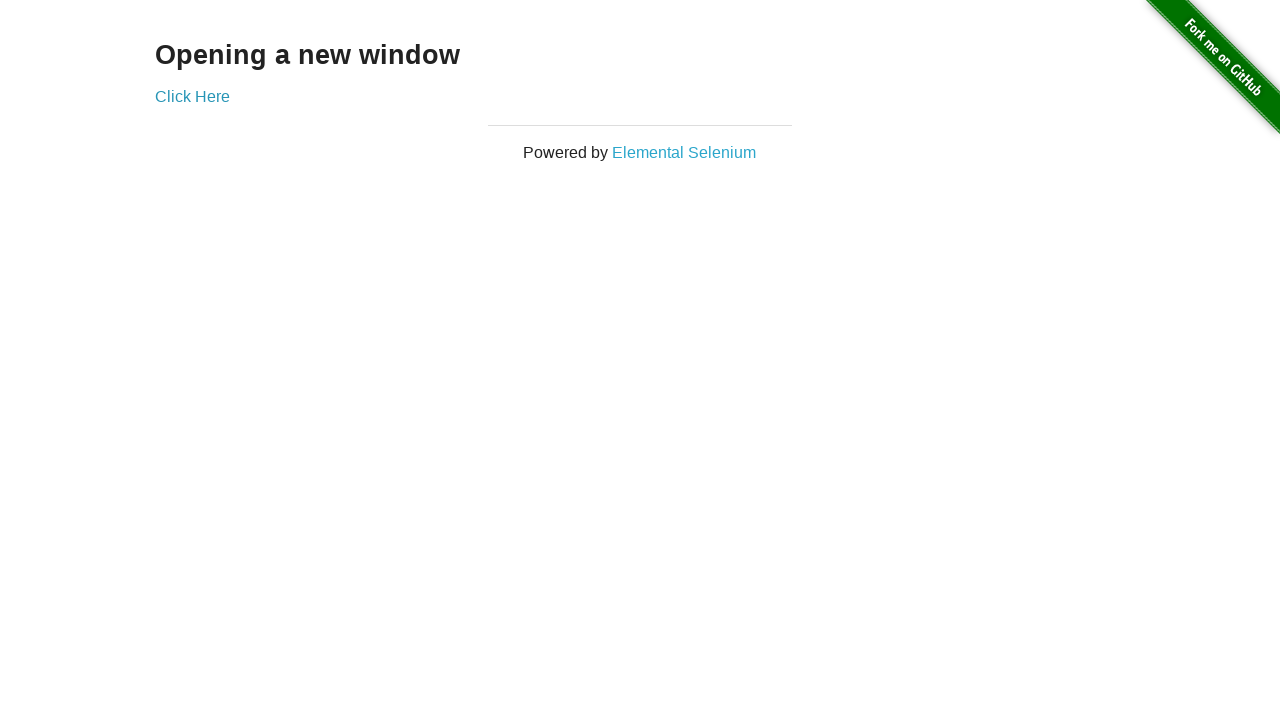

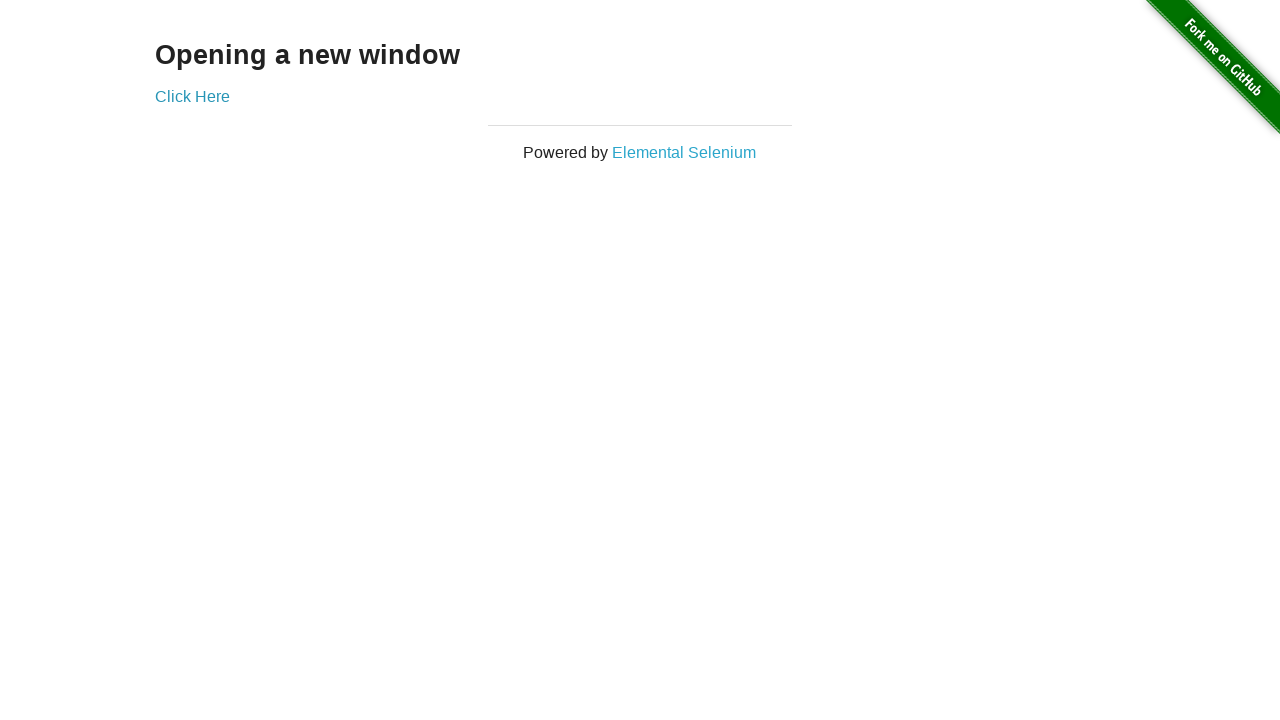